Tests iframe interaction by clicking on the Single Iframe tab, switching to the iframe context, entering text in an input field, and switching back to the parent frame.

Starting URL: http://demo.automationtesting.in/Frames.html

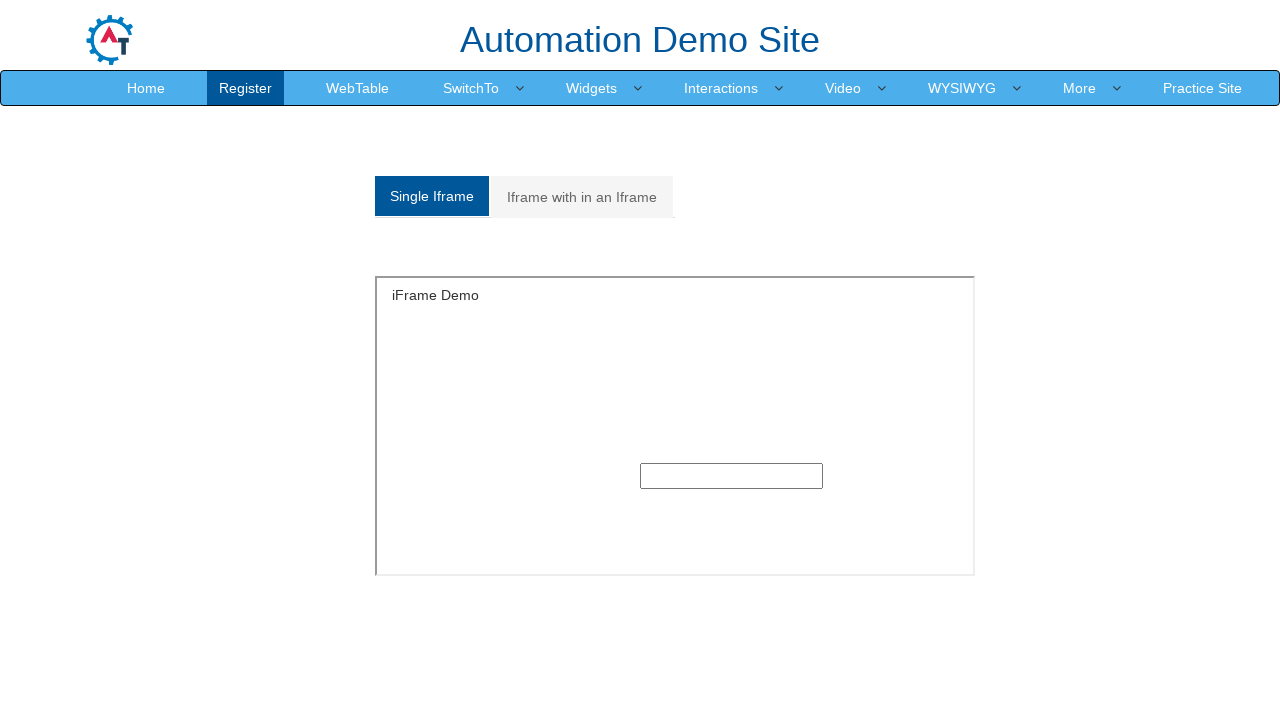

Clicked on the 'Single Iframe' tab at (432, 196) on xpath=//a[contains(text(),'Single Iframe ')]
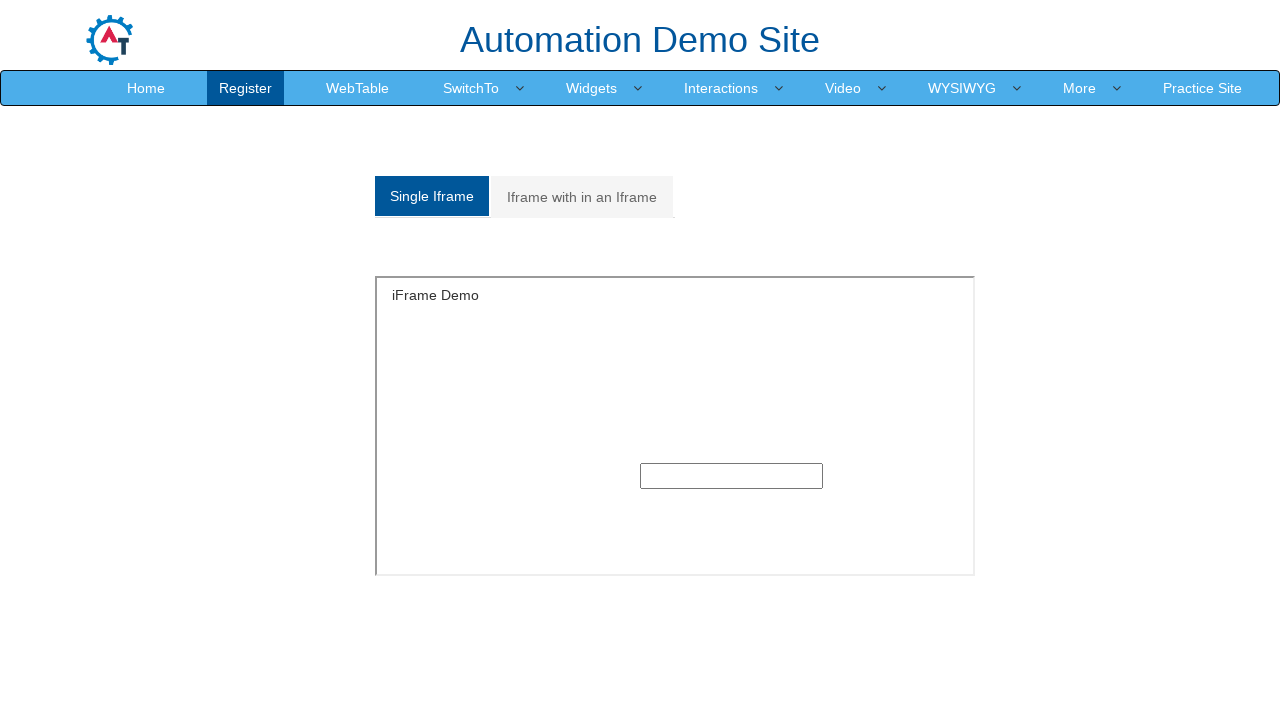

Located and switched to iframe with id 'singleframe'
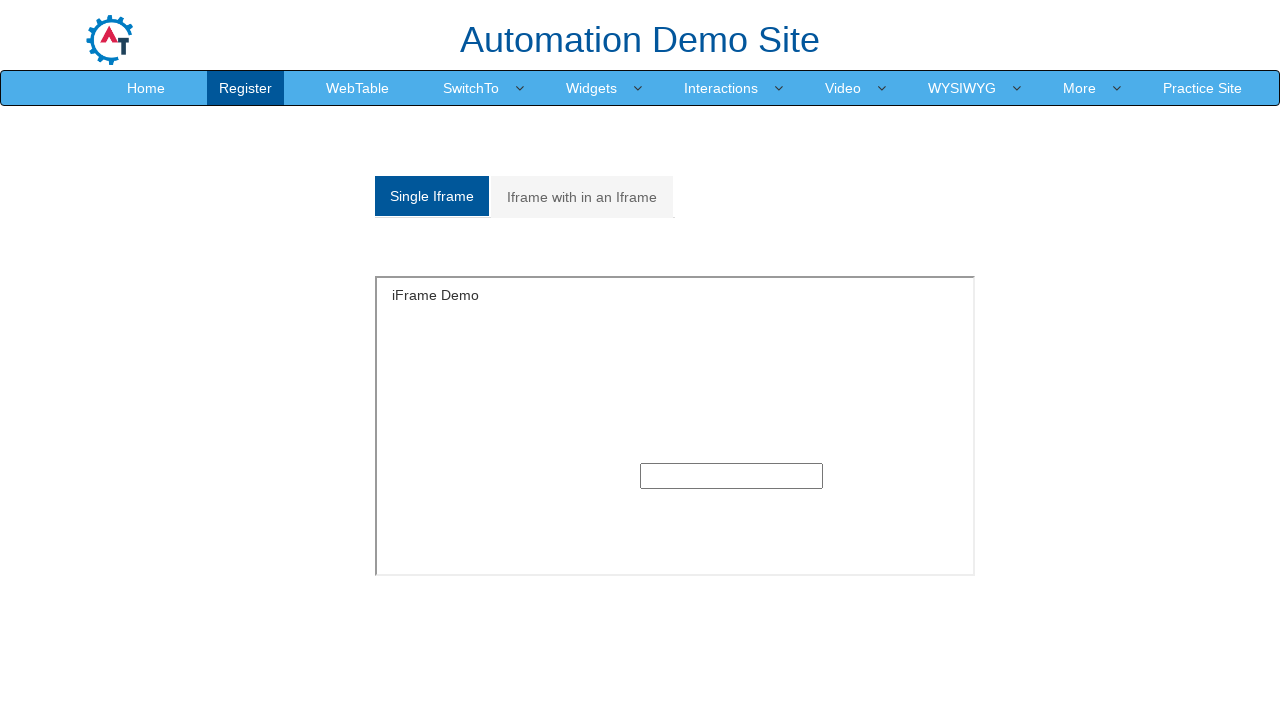

Filled text input field in iframe with 'Vidya' on #singleframe >> internal:control=enter-frame >> input[type='text']
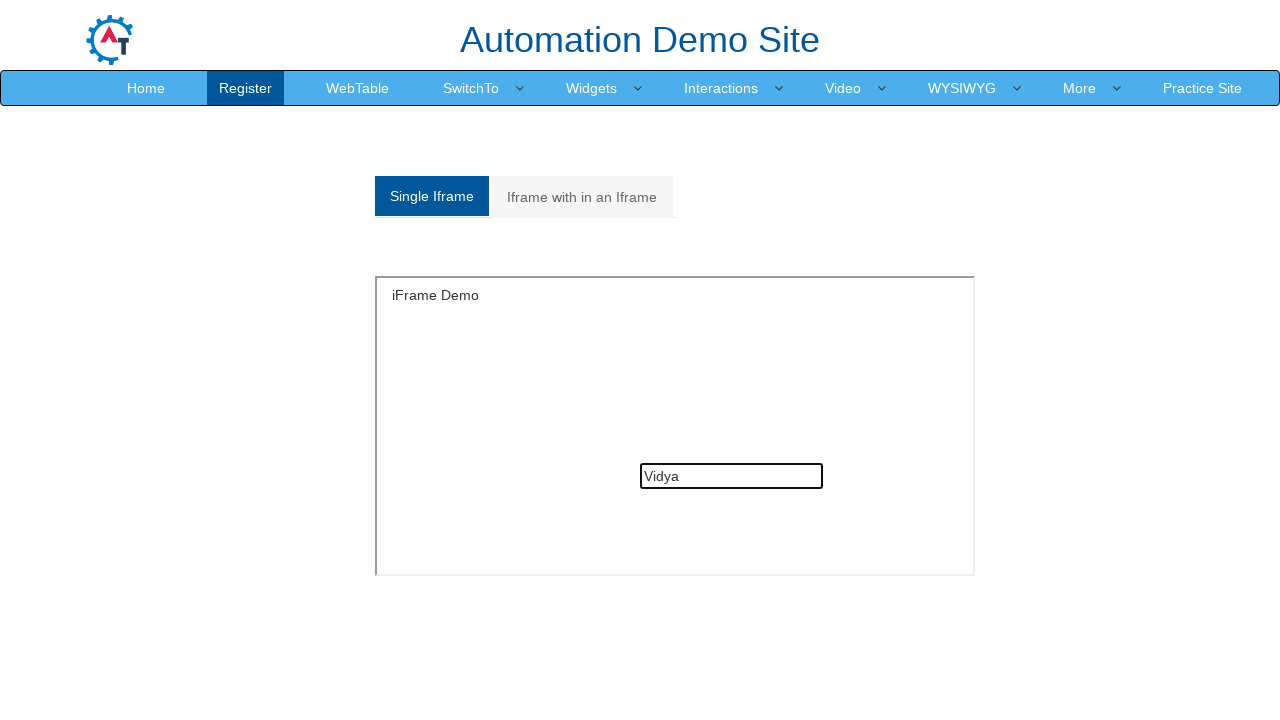

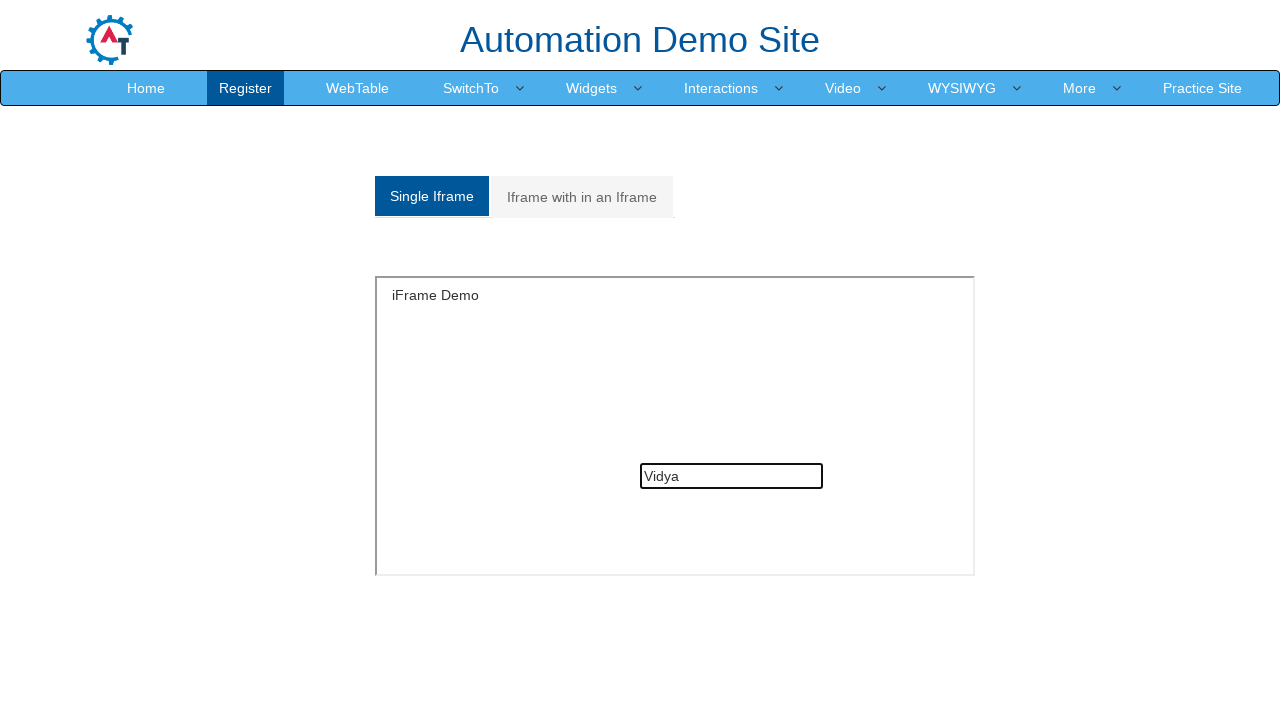